Tests double-click functionality on W3Schools demo by clearing an input field, entering text, double-clicking a button to copy text to another field, and verifying the copy operation worked

Starting URL: https://www.w3schools.com/tags/tryit.asp?filename=tryhtml5_ev_ondblclick3

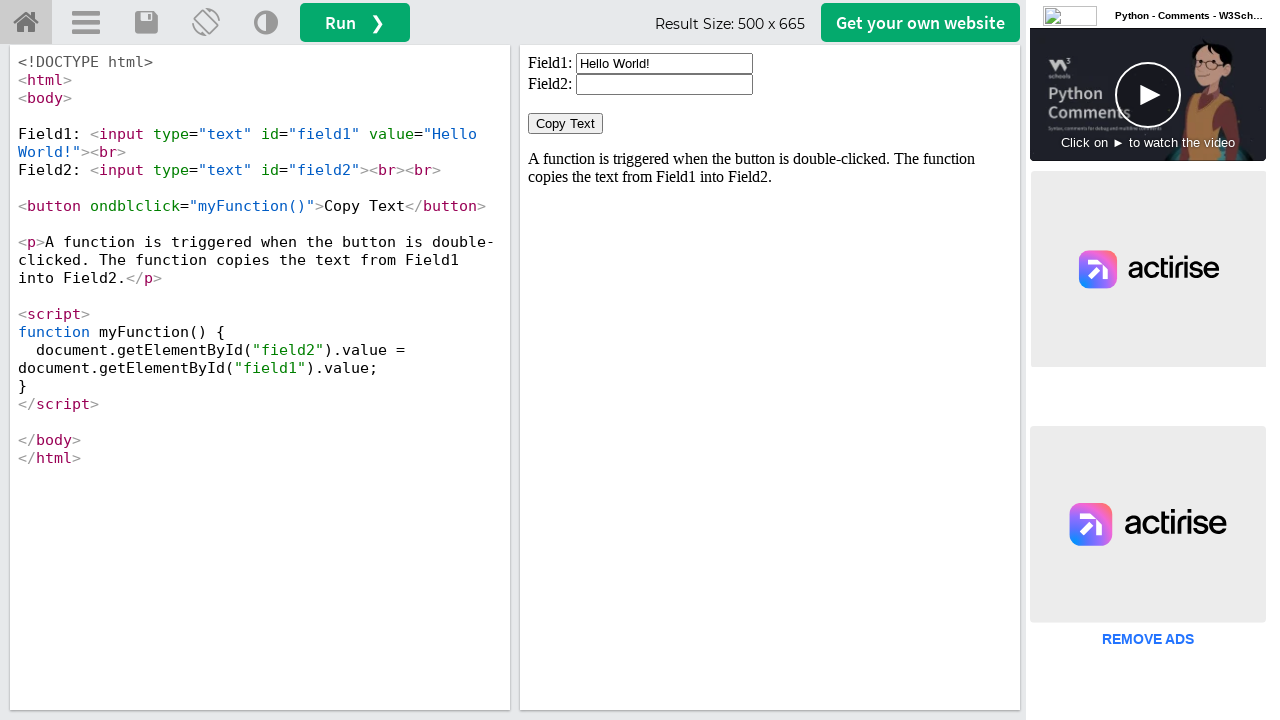

Located iframe containing the double-click demo
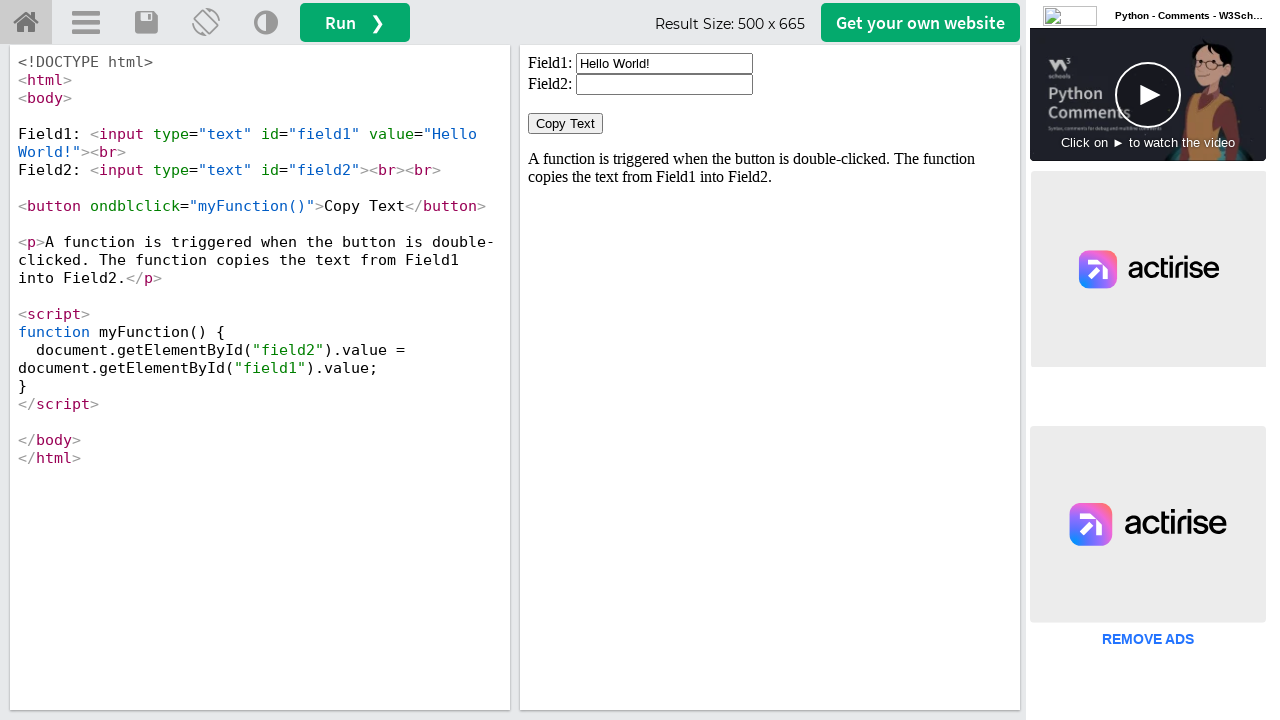

Located first input field (field1)
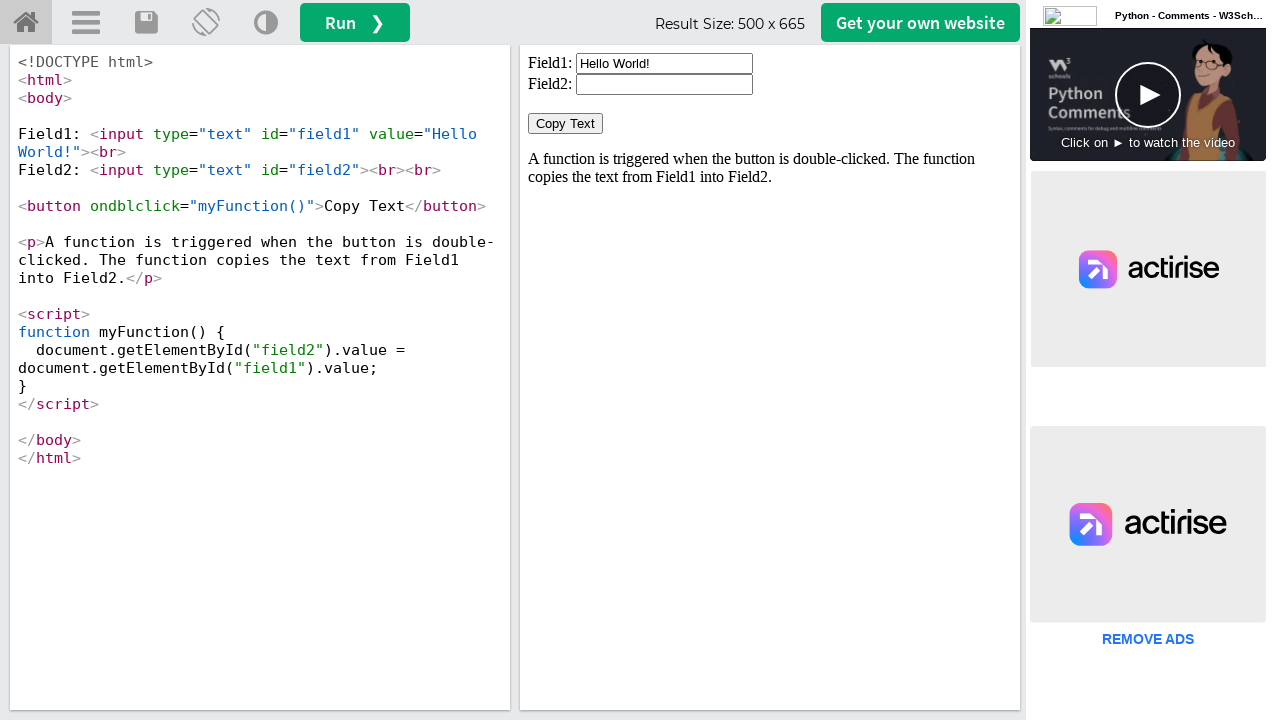

Located second input field (field2)
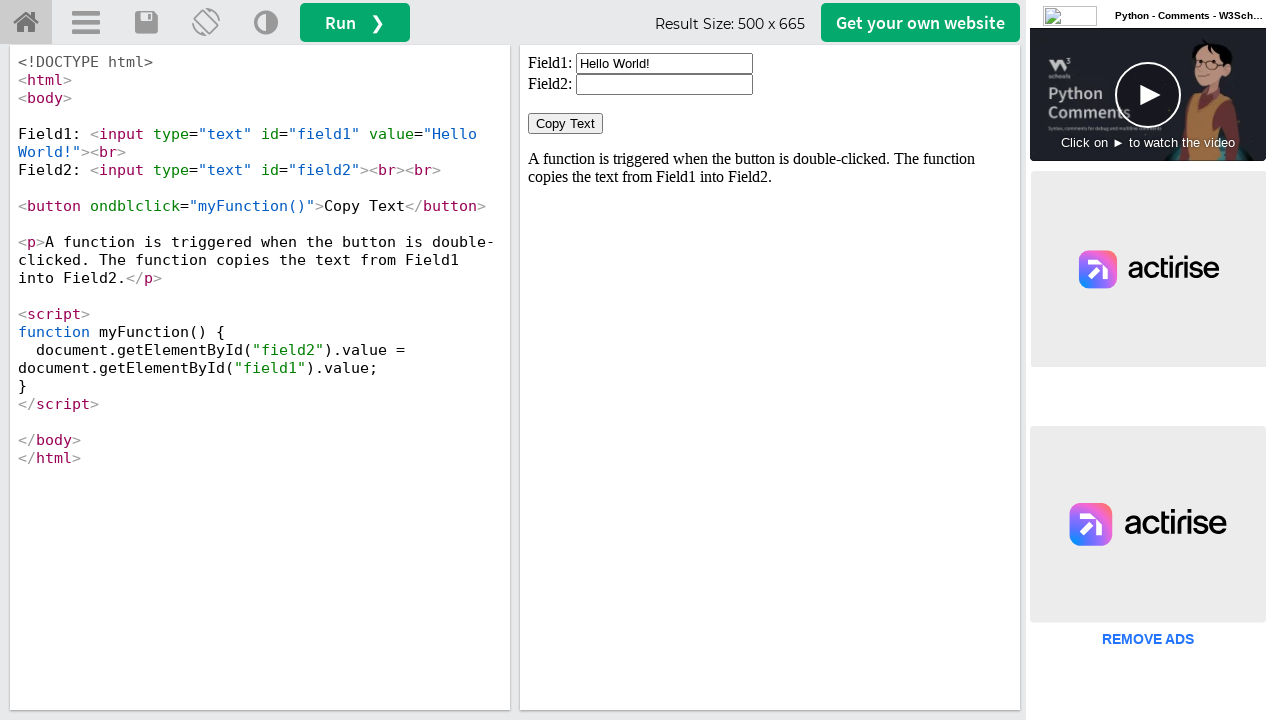

Located 'Copy Text' button
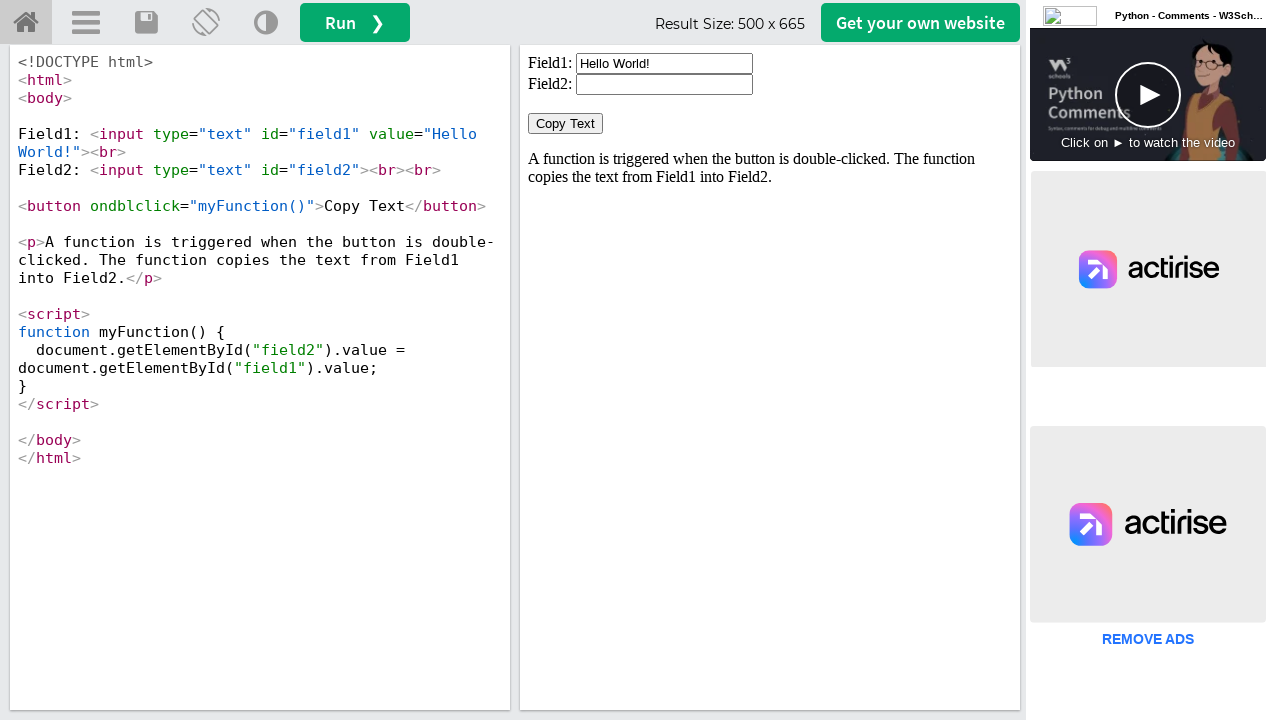

Cleared the first input field on iframe#iframeResult >> internal:control=enter-frame >> input#field1
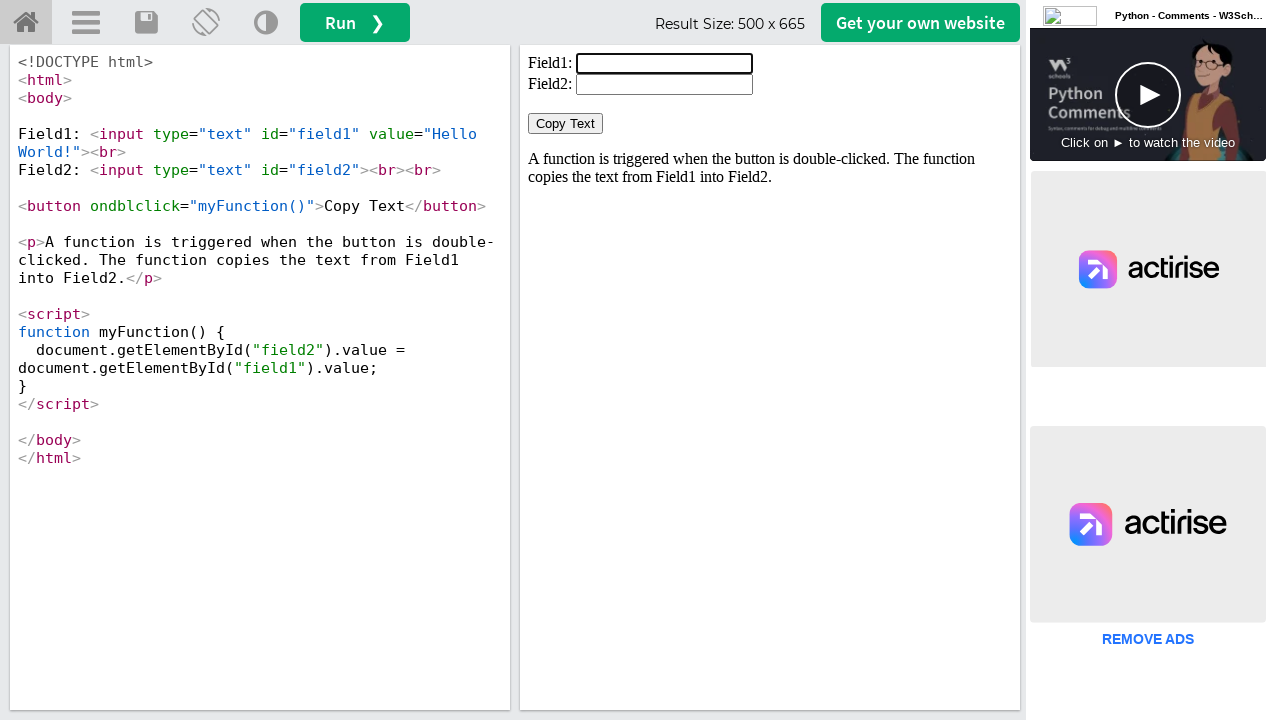

Entered 'Harry Potter' in the first input field on iframe#iframeResult >> internal:control=enter-frame >> input#field1
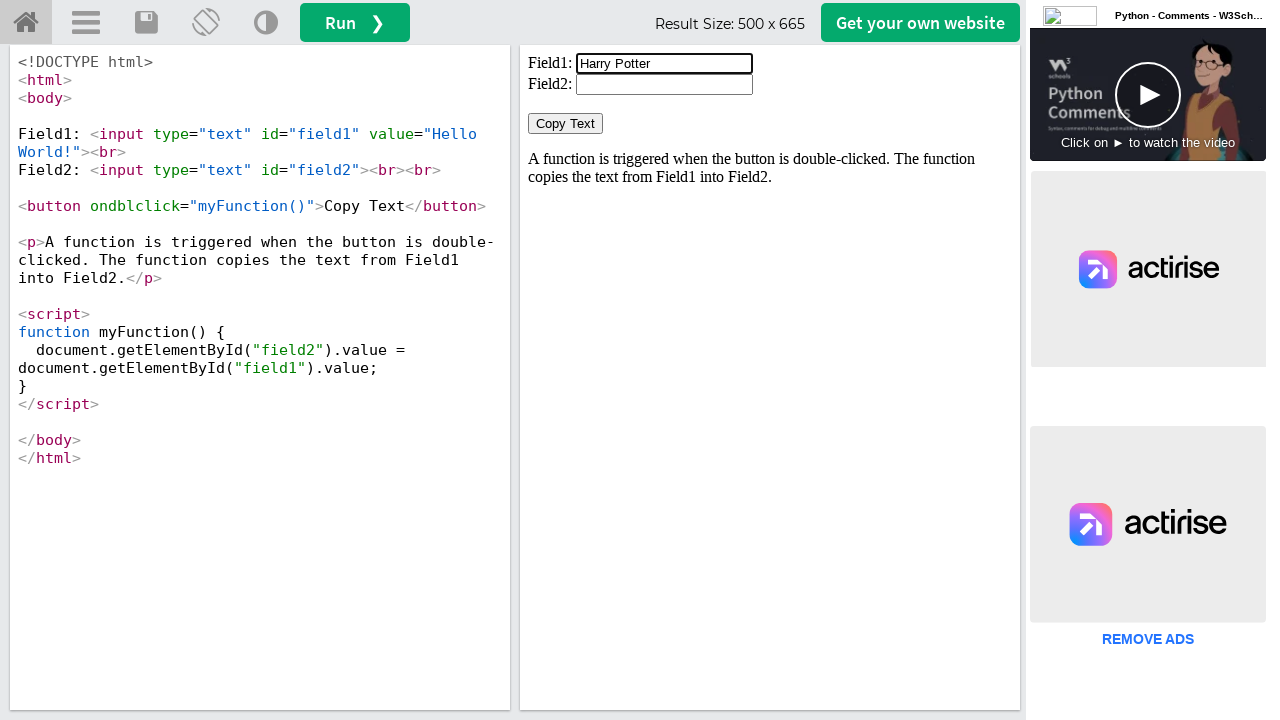

Double-clicked the 'Copy Text' button at (566, 124) on iframe#iframeResult >> internal:control=enter-frame >> button:has-text('Copy Tex
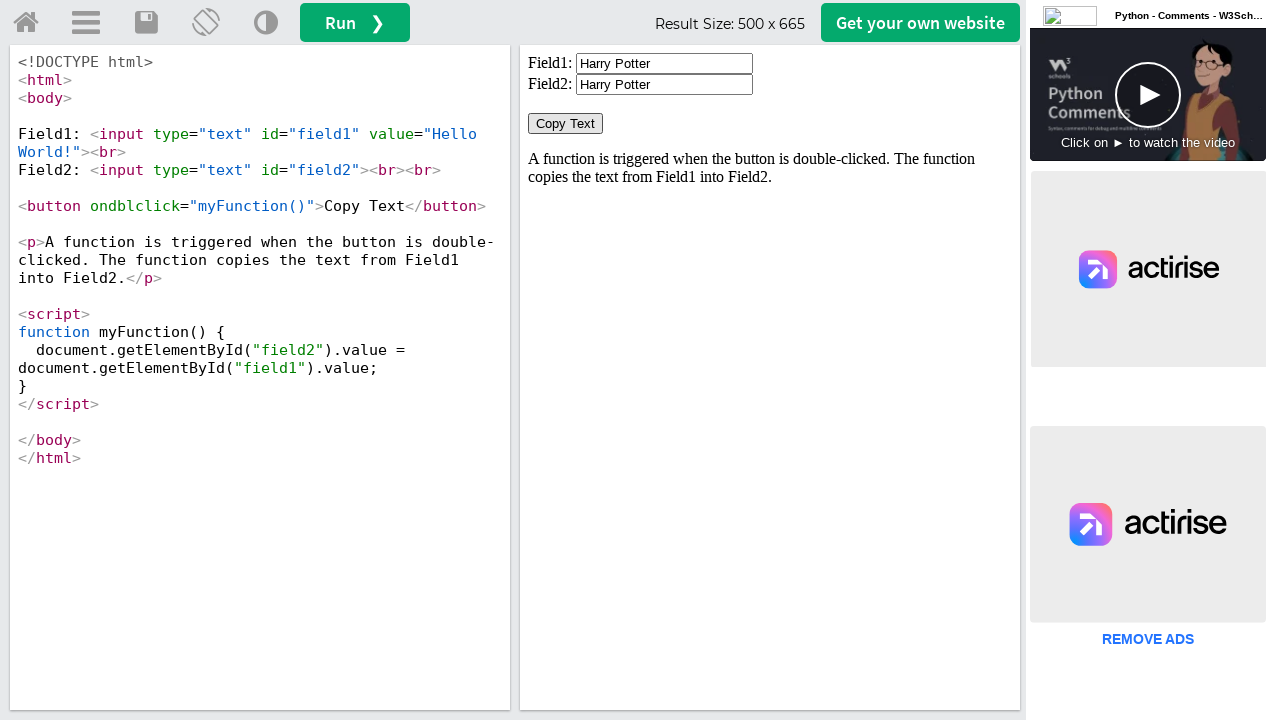

Retrieved text value from the second input field
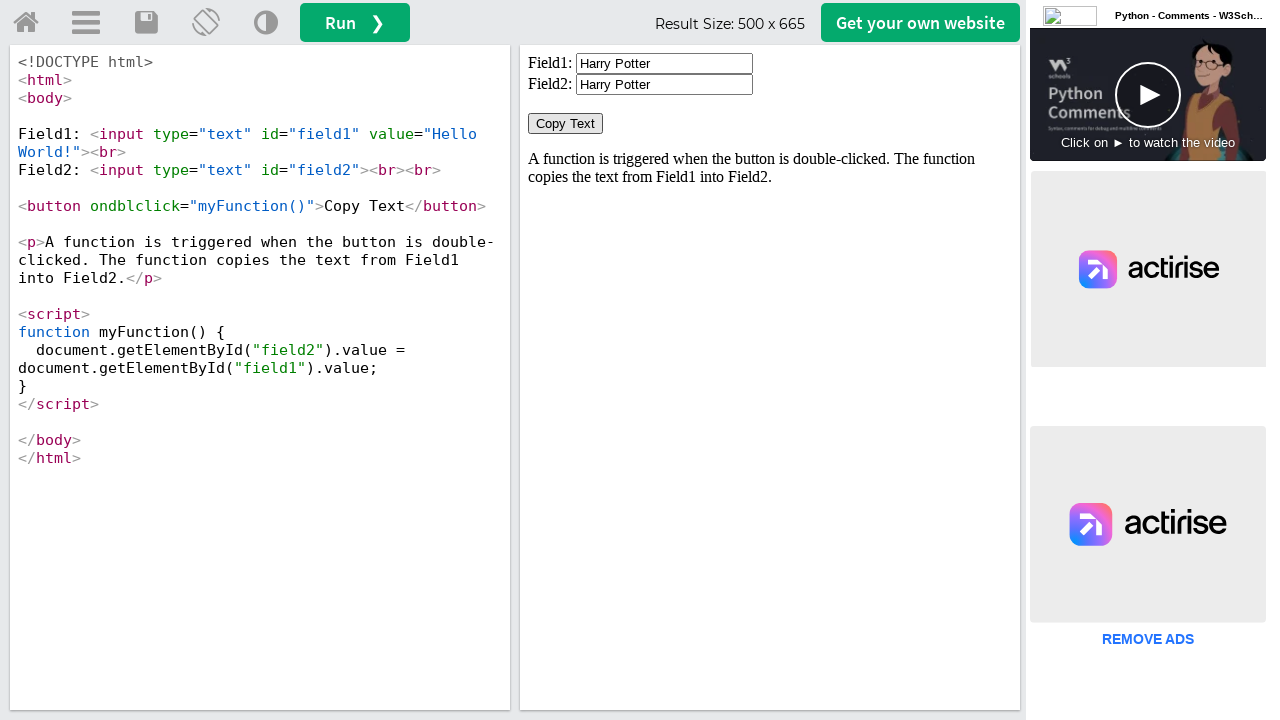

Verified: Double-click successfully copied 'Harry Potter' to the second field
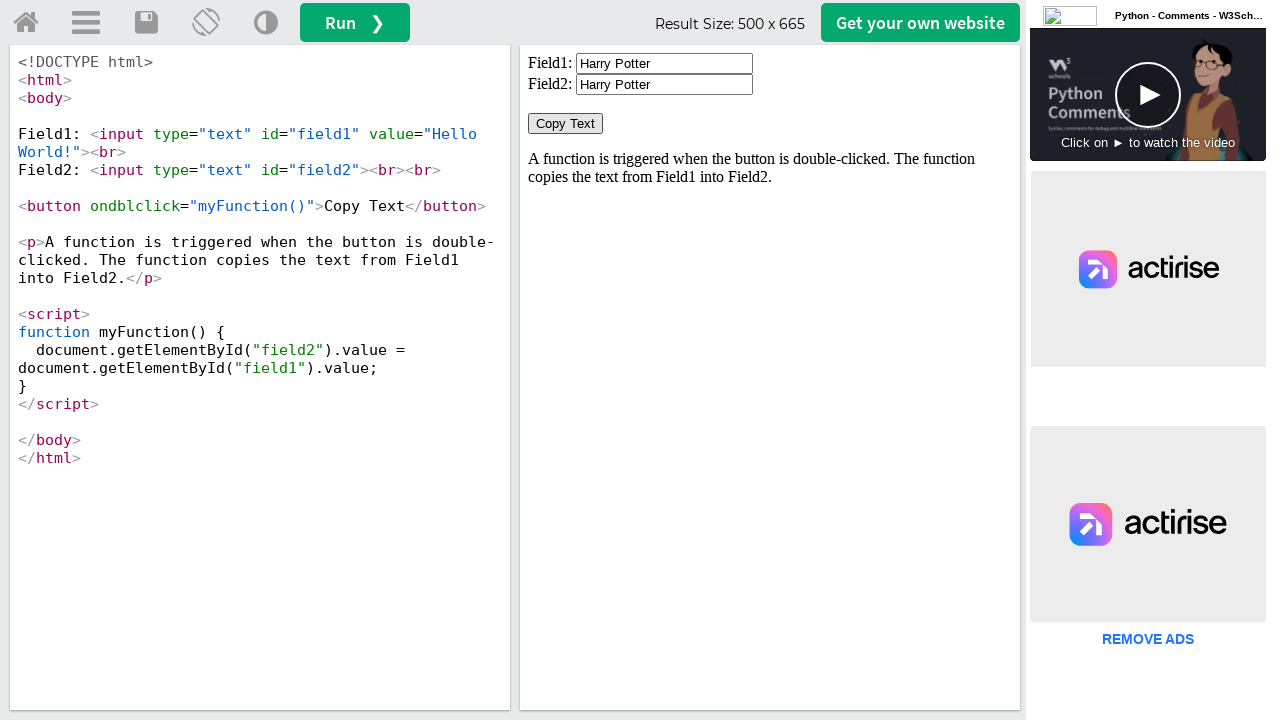

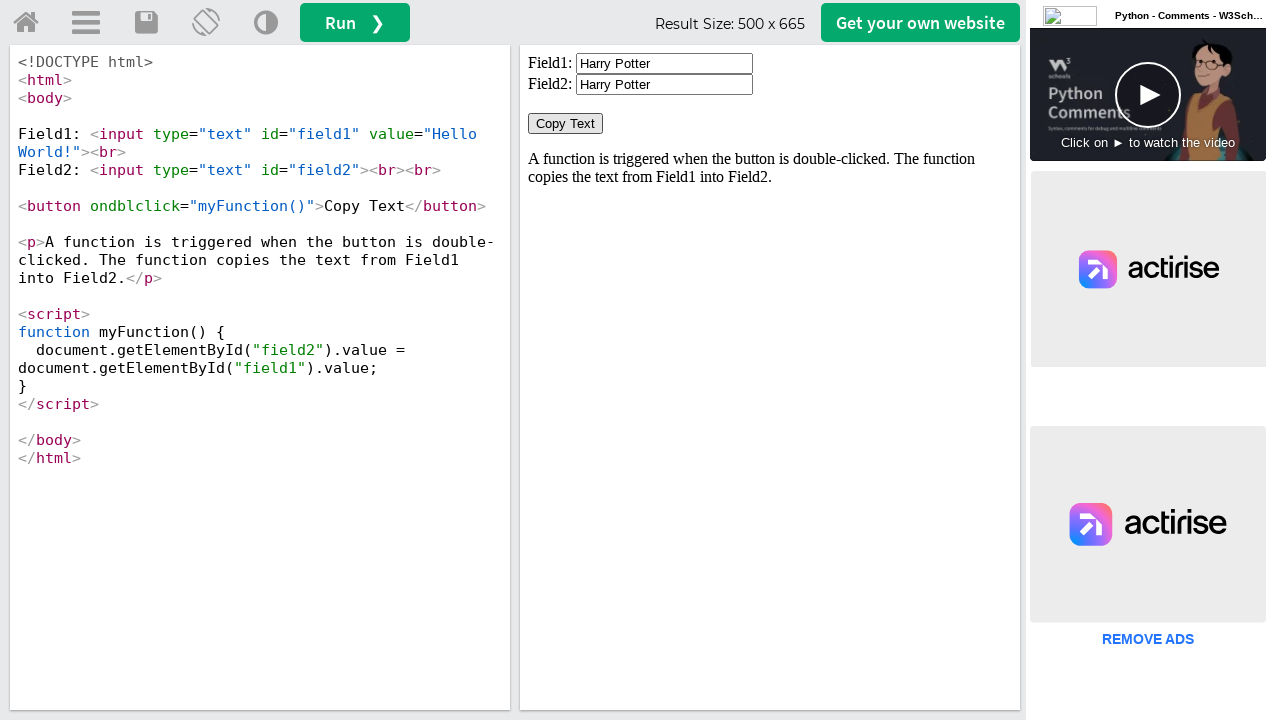